Interacts with a table on the offers page by extracting price and discount data, then clicks on the sorting header to verify table functionality

Starting URL: https://rahulshettyacademy.com/seleniumPractise/#/offers

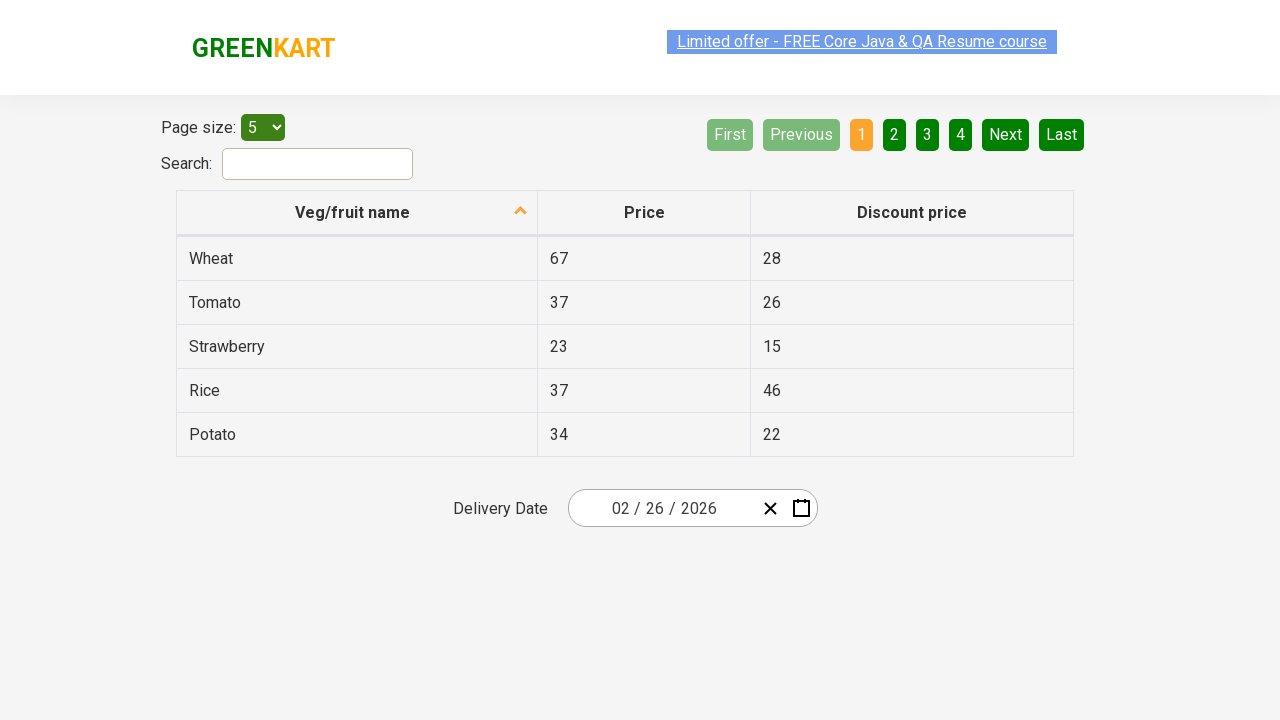

Retrieved all price values from second column of table
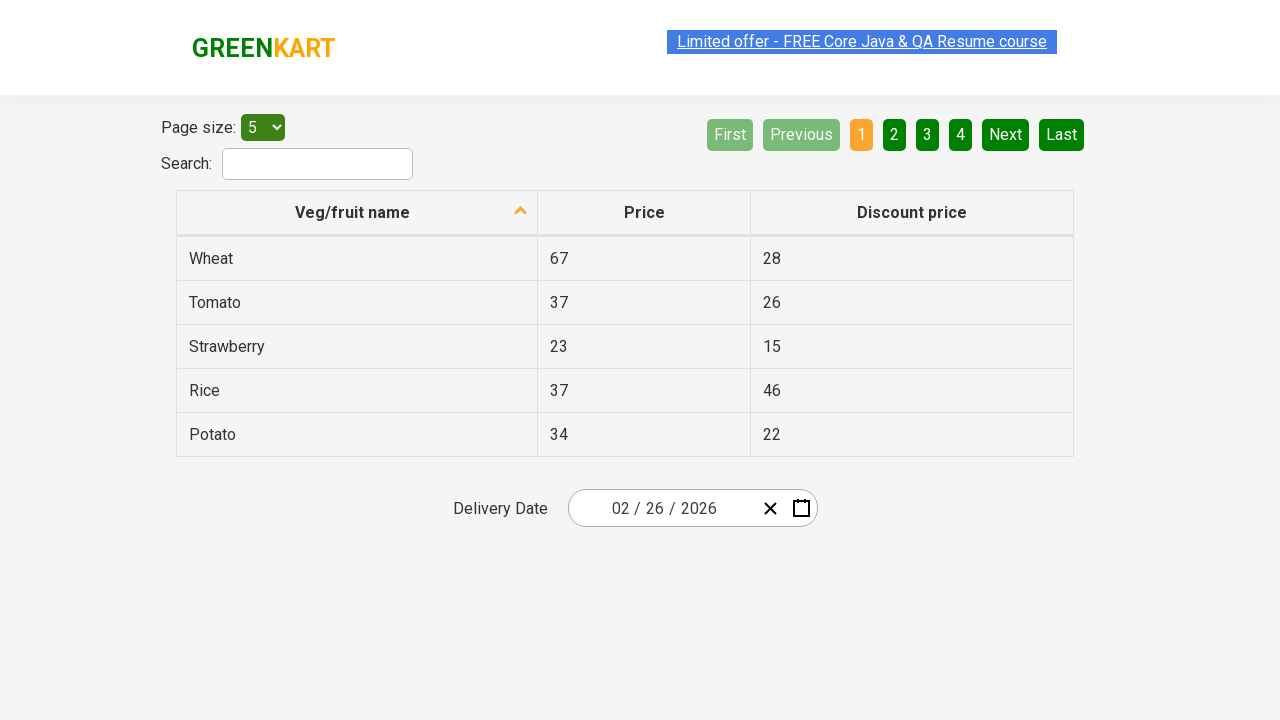

Calculated total price sum: 198
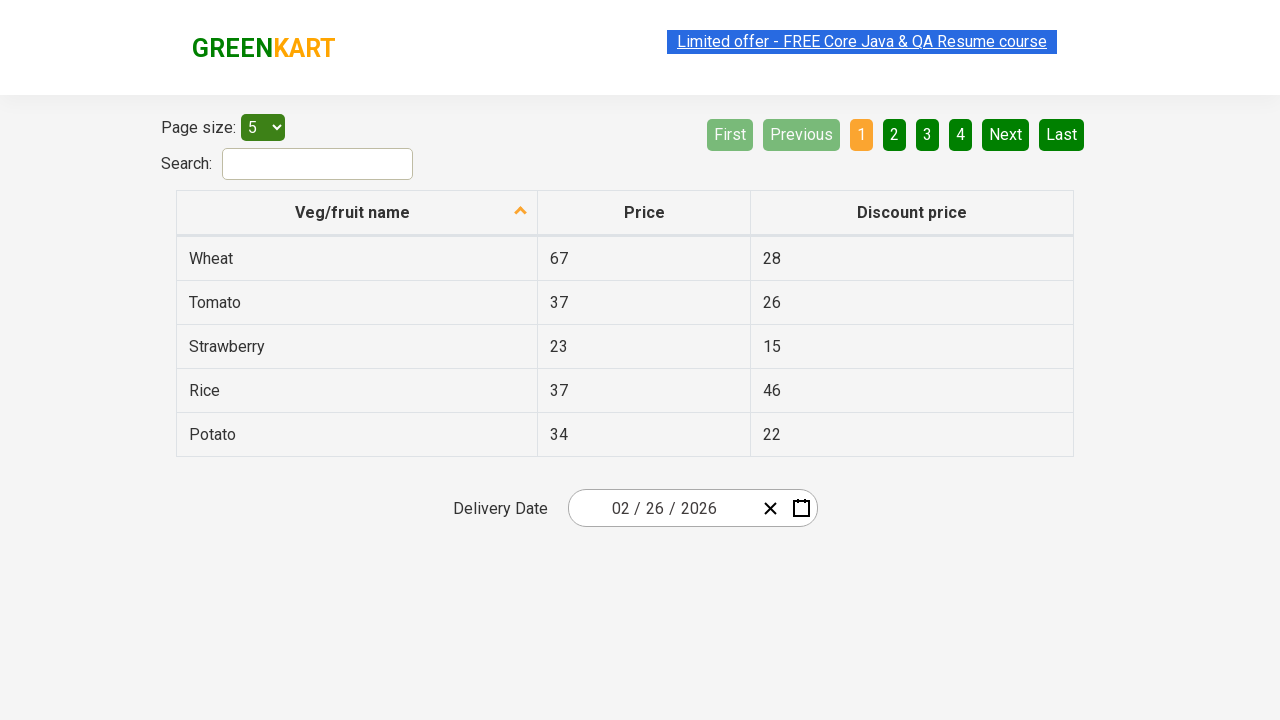

Retrieved all discount values from third column of table
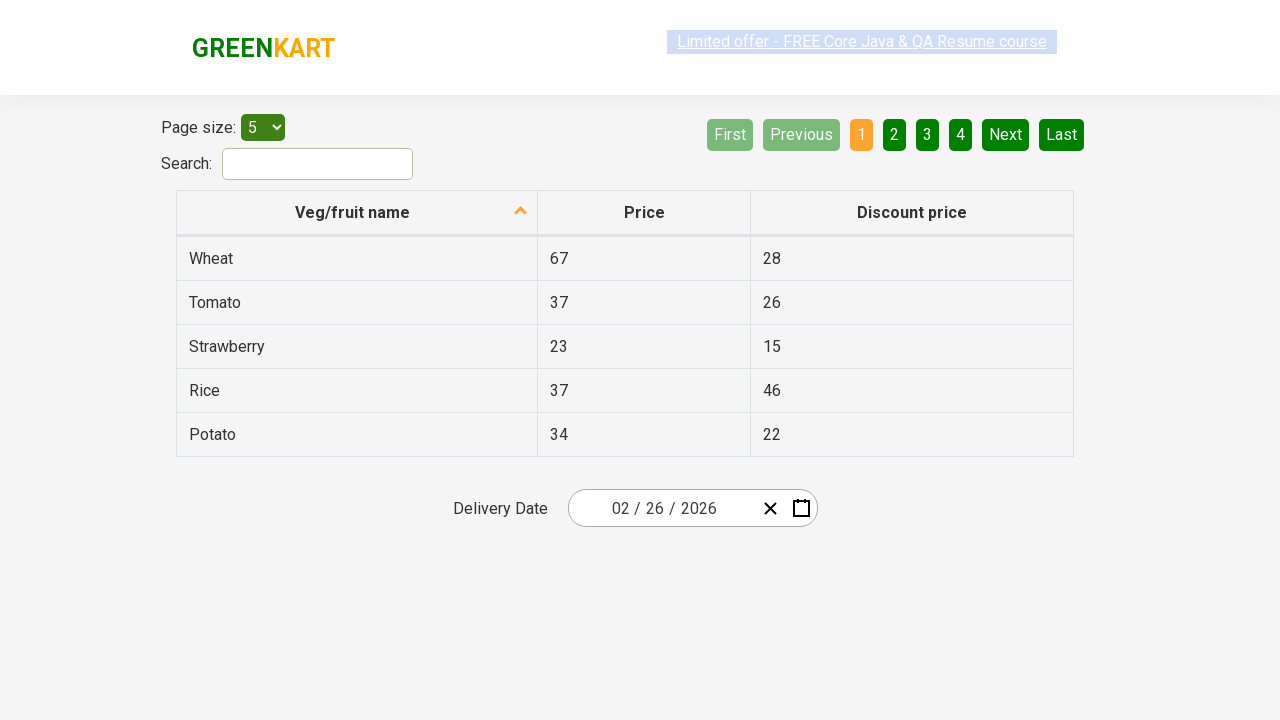

Calculated total discount sum: 137
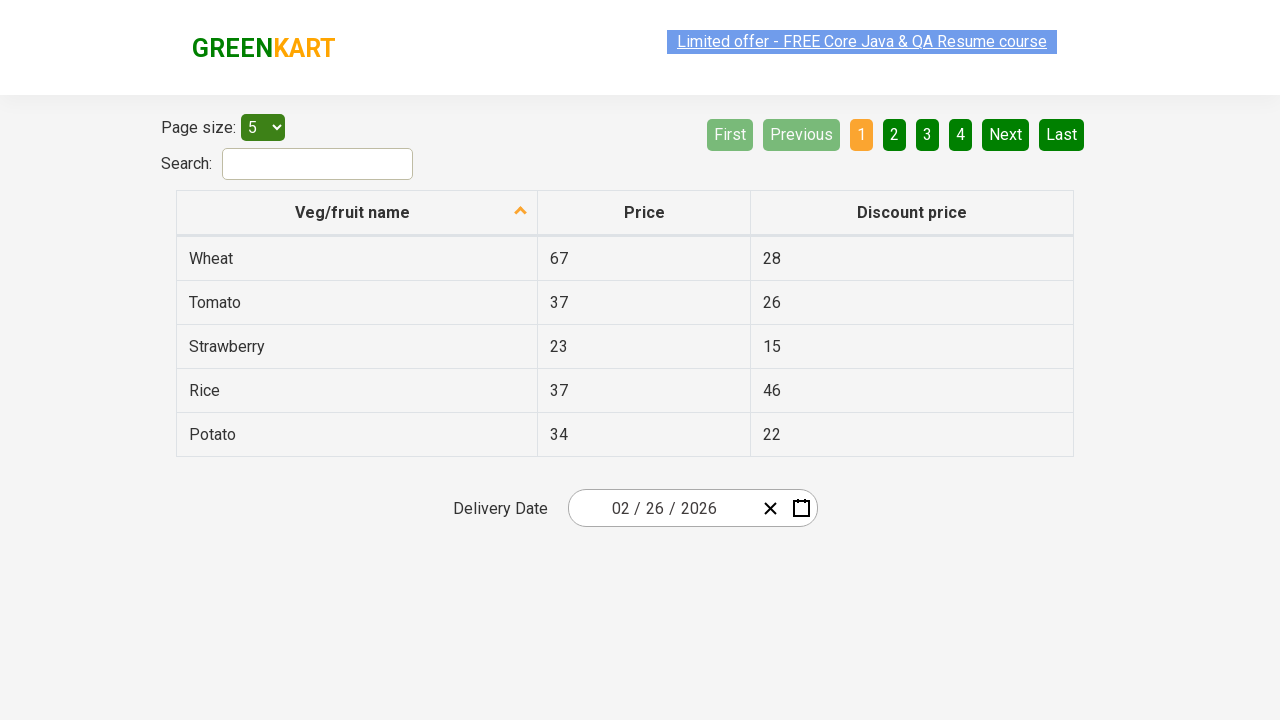

Clicked on 'Veg/fruit name' header to sort table at (353, 212) on xpath=//span[text()='Veg/fruit name']
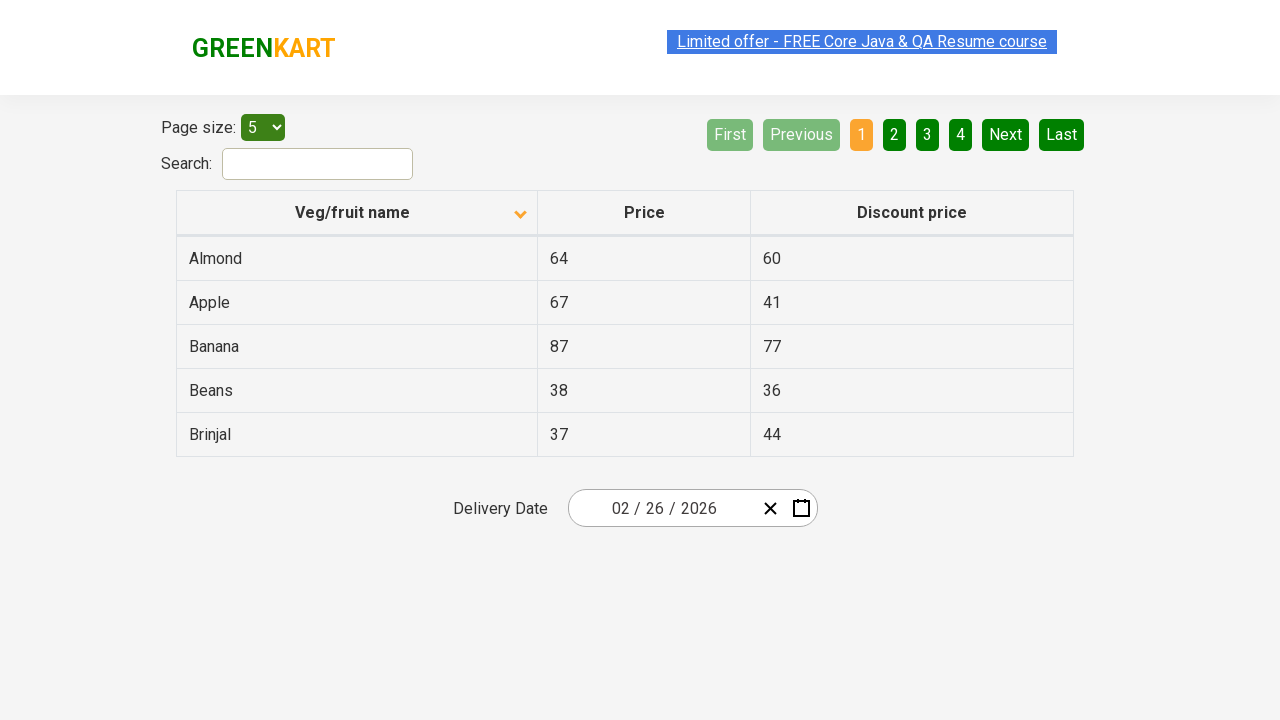

Table re-rendered after sorting
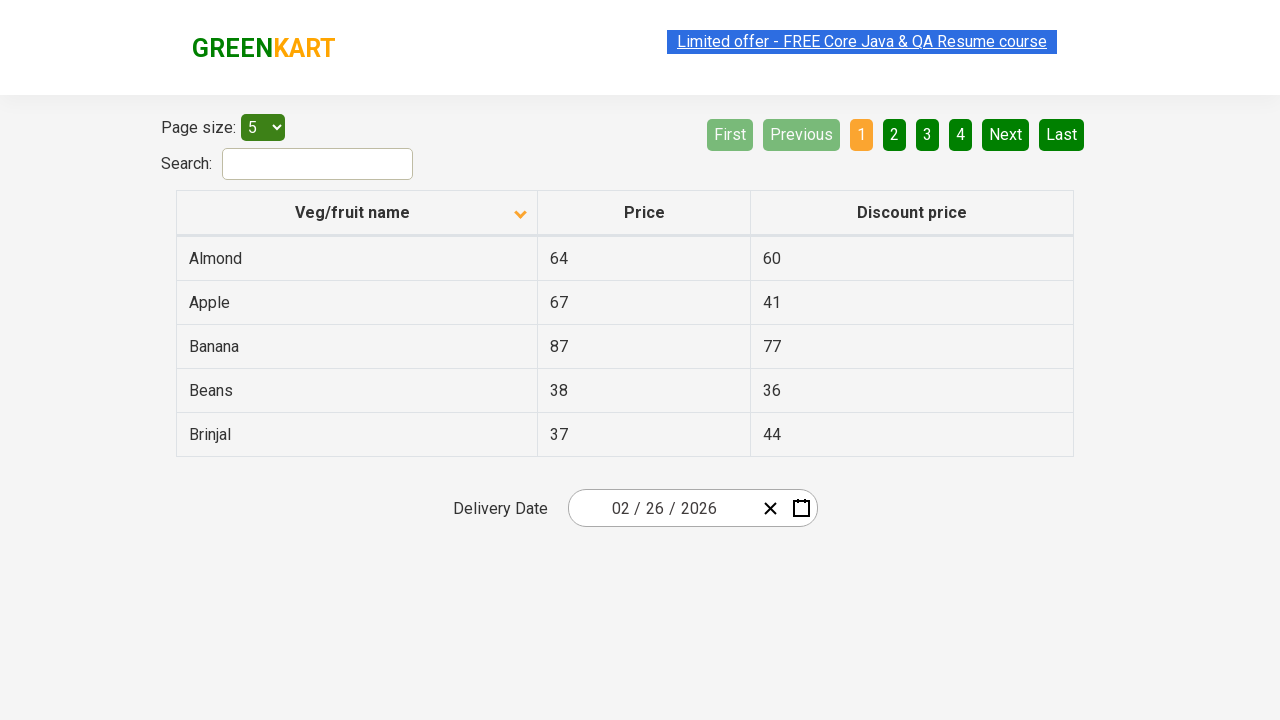

Retrieved sorted table element
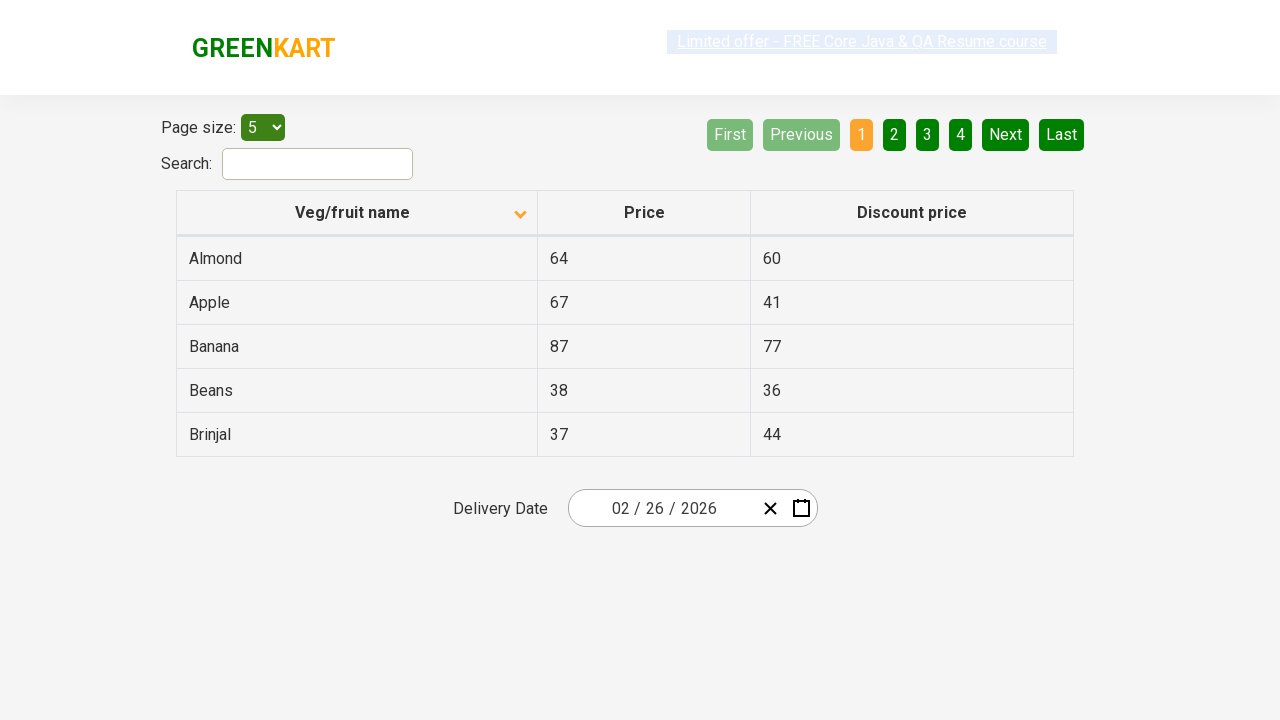

Located first cell of fourth row in sorted table
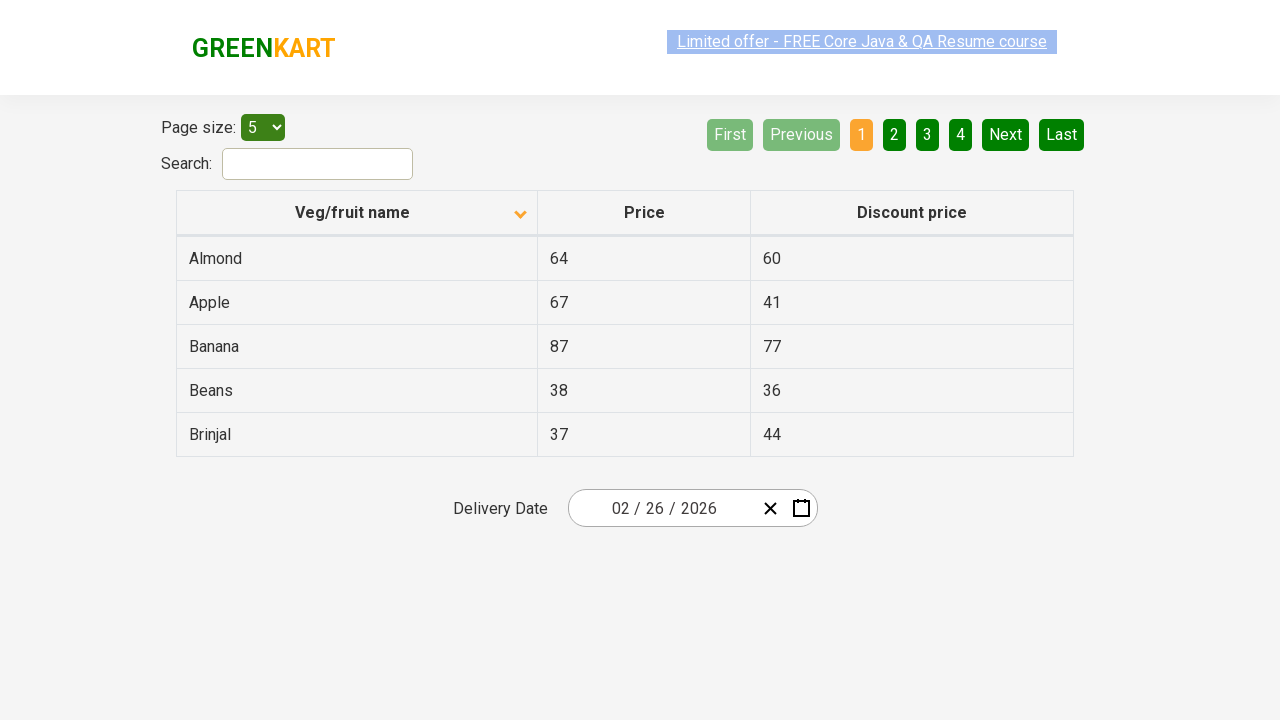

Extracted text from fourth row first cell: 'Beans'
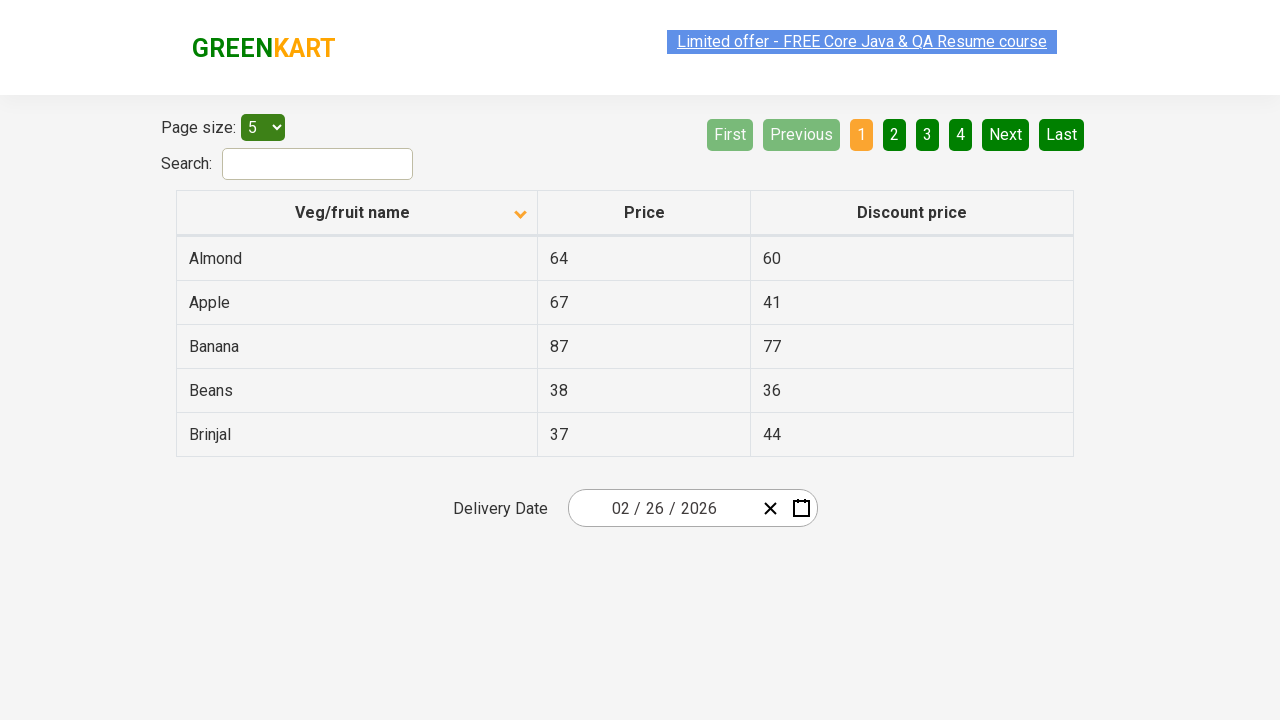

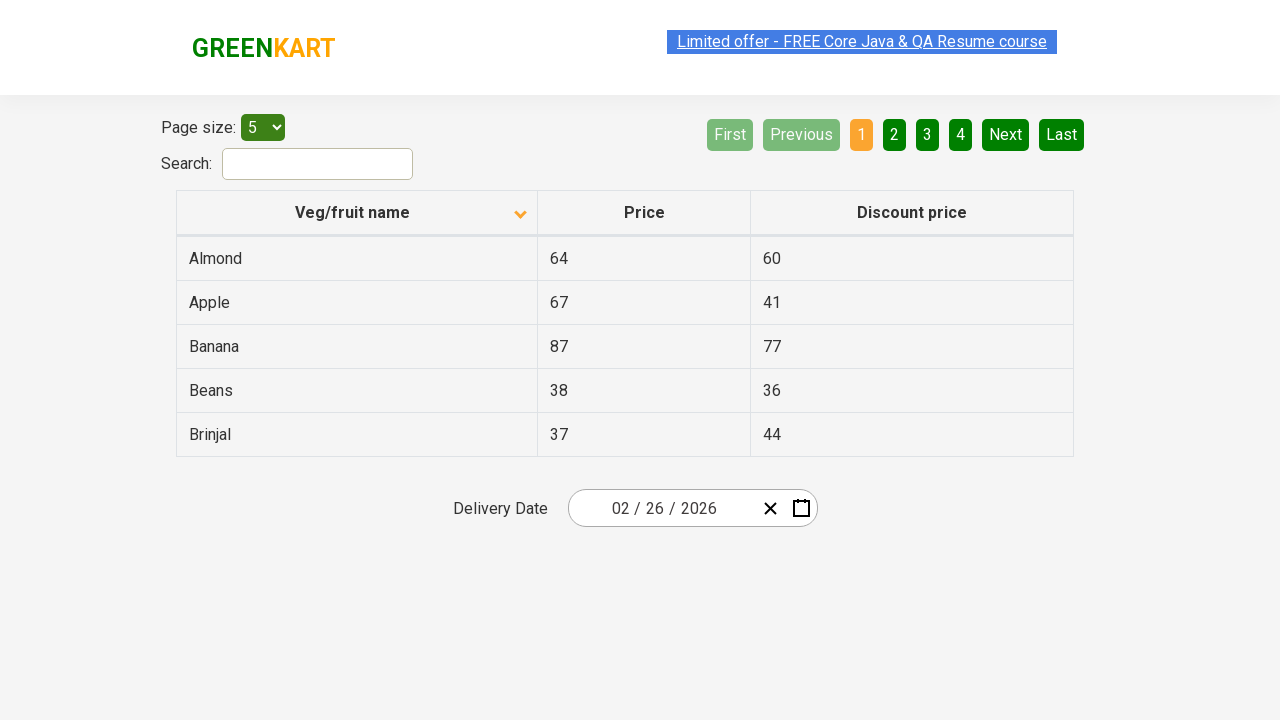